Tests filling a textarea field on a practice form by locating it via its placeholder attribute and entering an address

Starting URL: https://demoqa.com/automation-practice-form

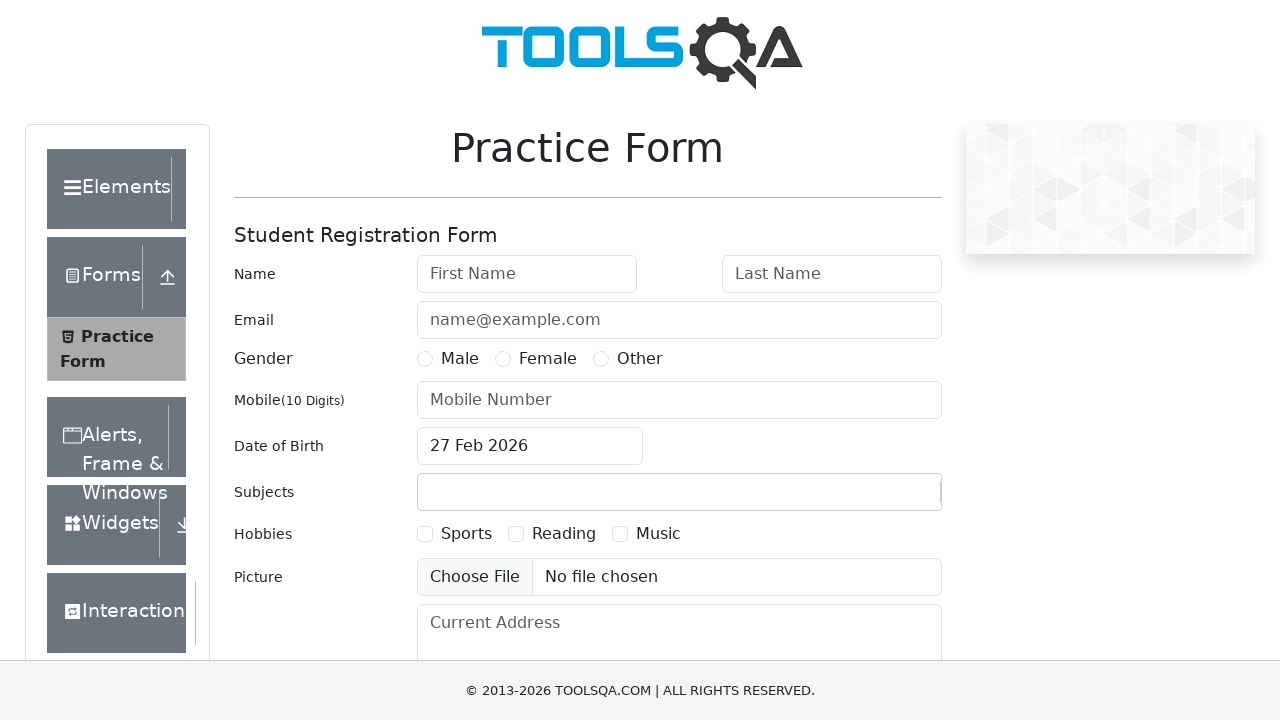

Filled Current Address textarea with 'Jalan Rusak no. 145 Kelurahan Kuvukiland Kota Jakarta Tenggara' on textarea[placeholder='Current Address']
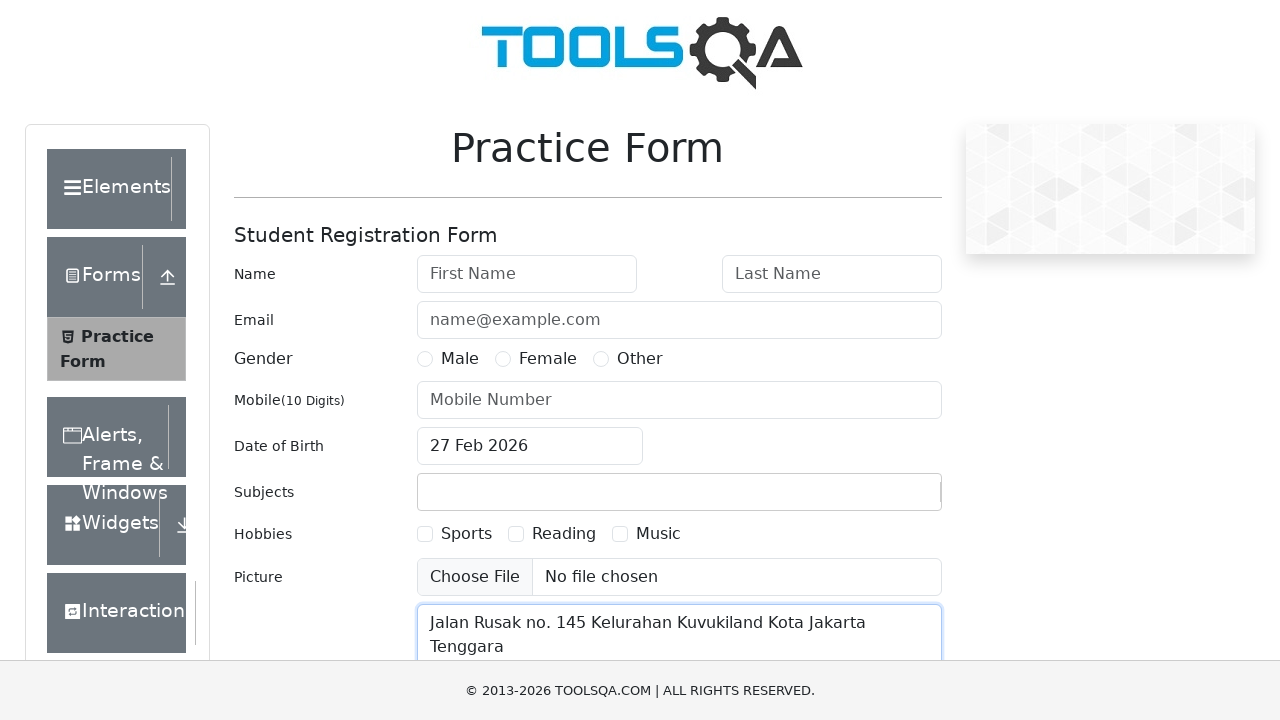

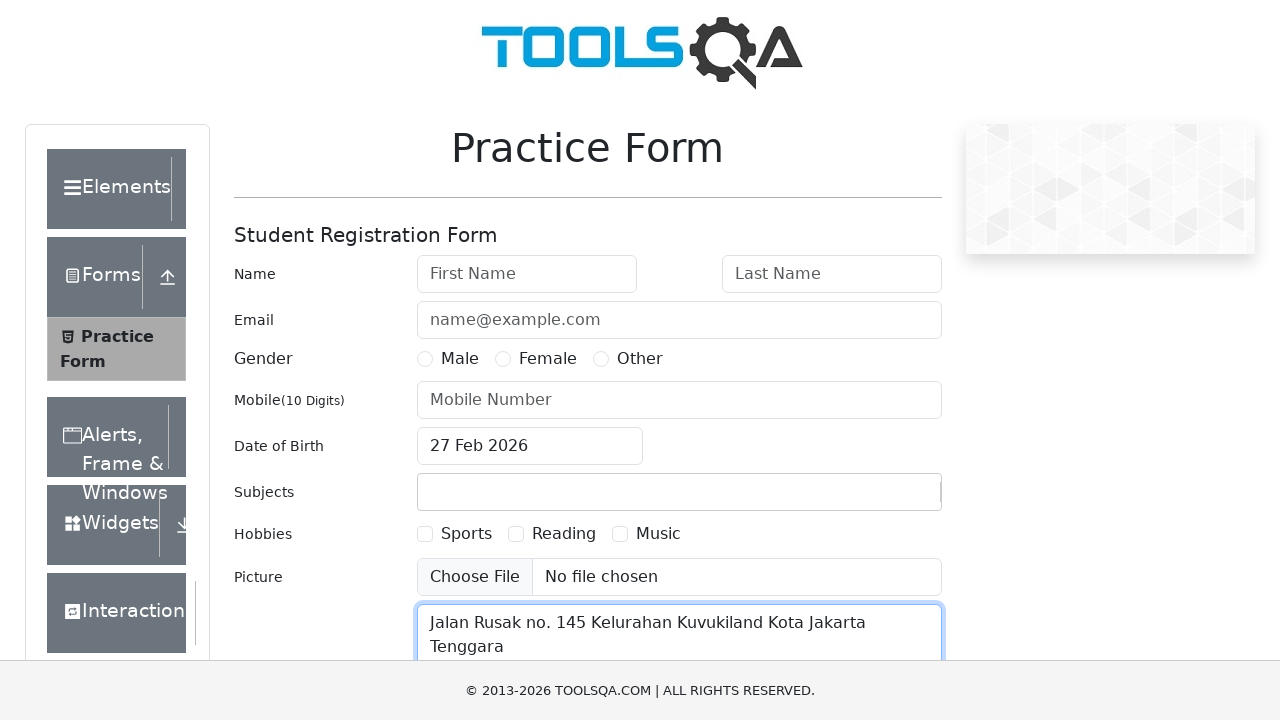